Calculates the sum of two numbers displayed on the page and selects the result from a dropdown menu

Starting URL: http://suninjuly.github.io/selects2.html

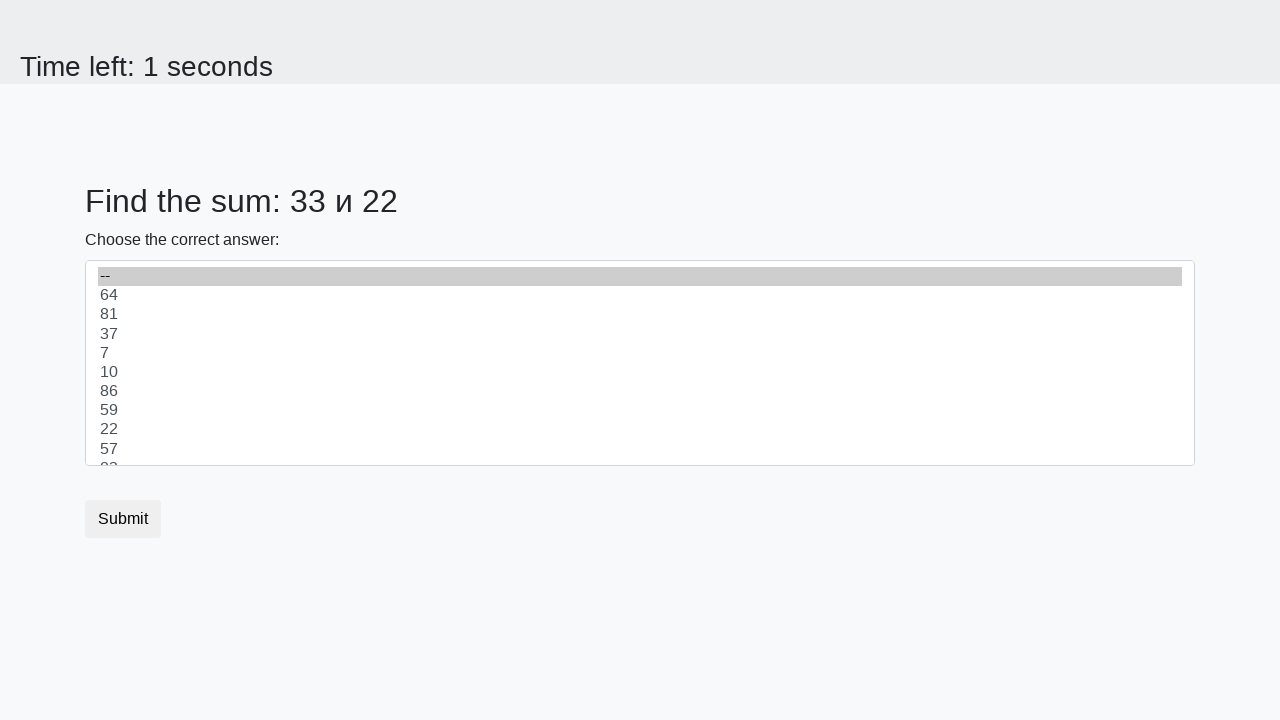

Retrieved first number from page
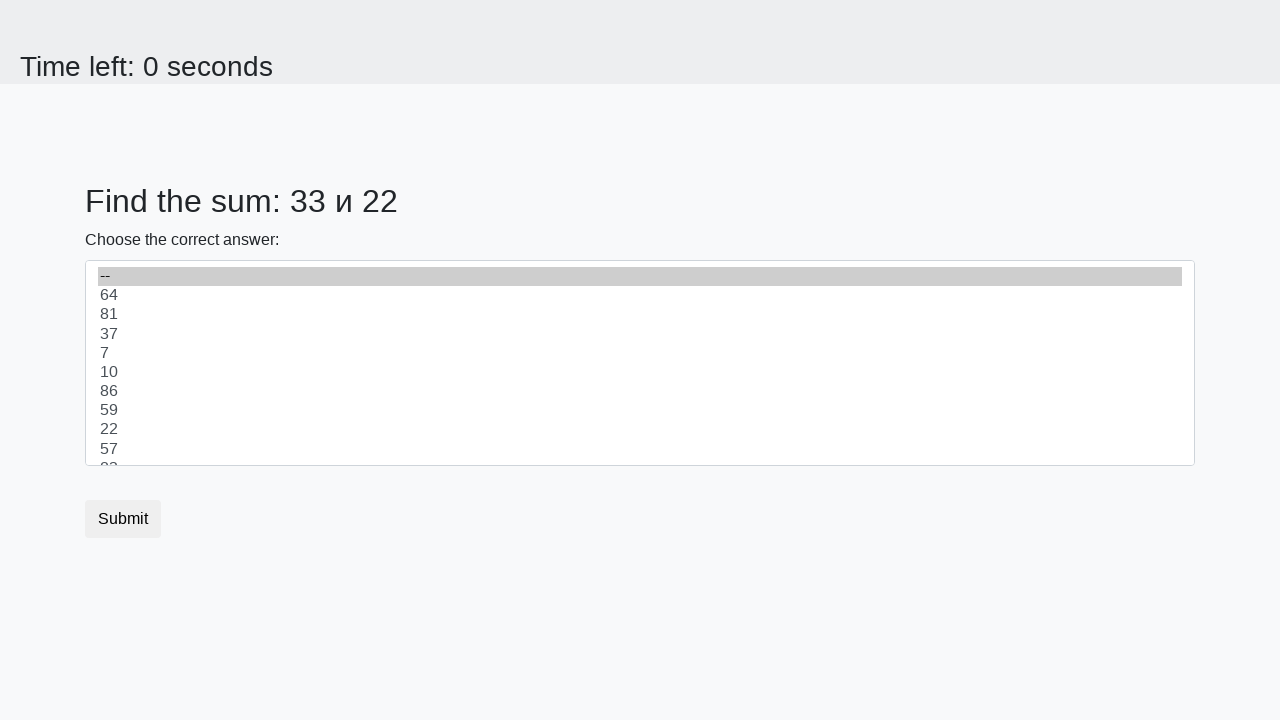

Retrieved second number from page
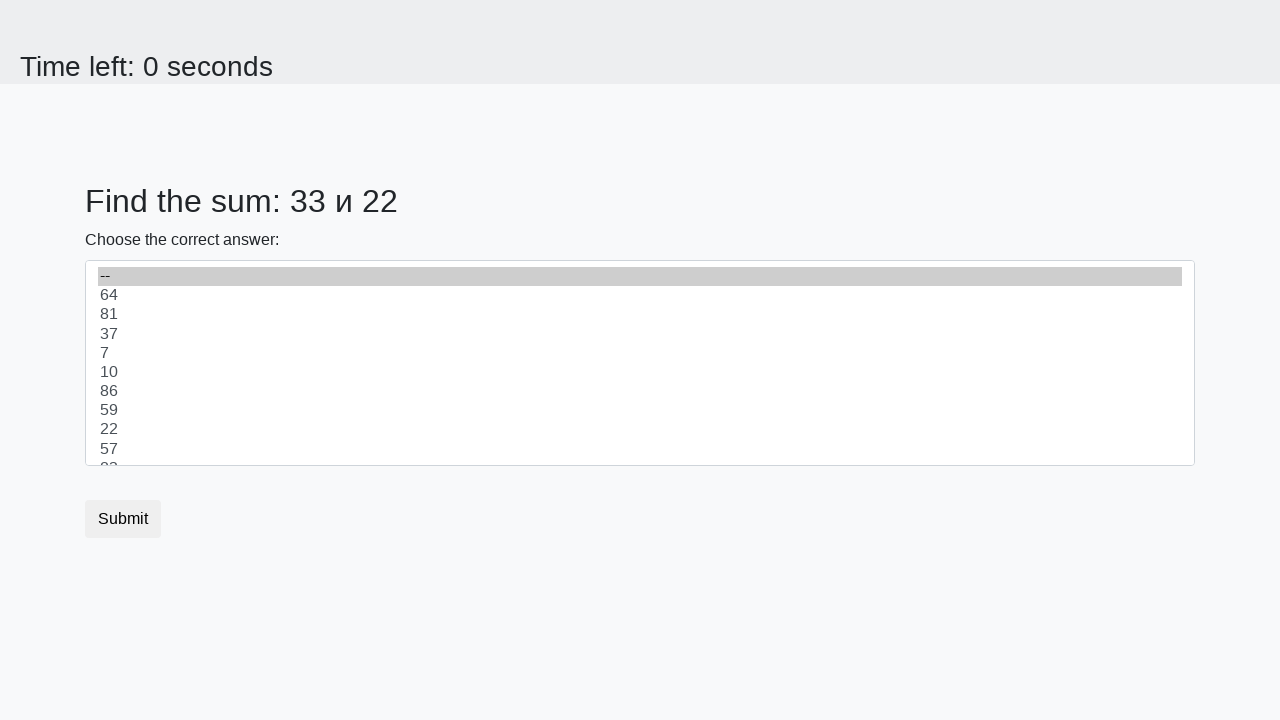

Calculated sum: 33 + 22 = 55
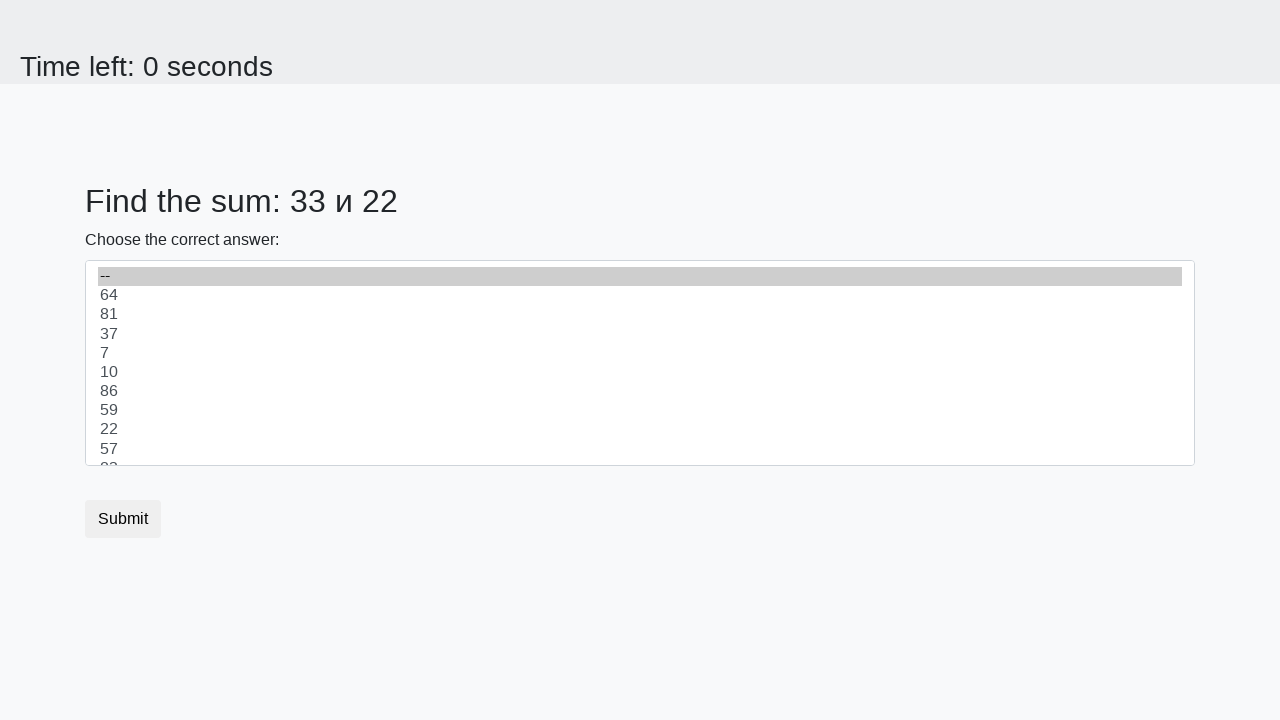

Selected 55 from dropdown menu on select
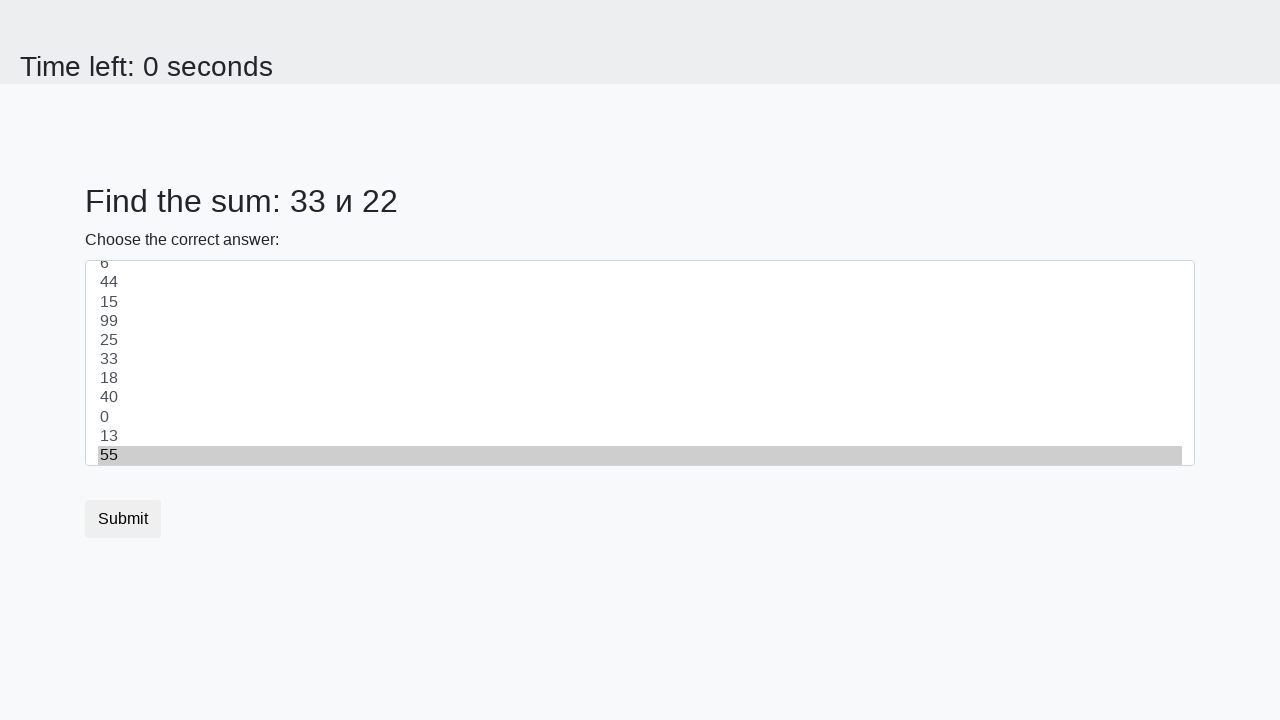

Clicked submit button at (123, 519) on button.btn
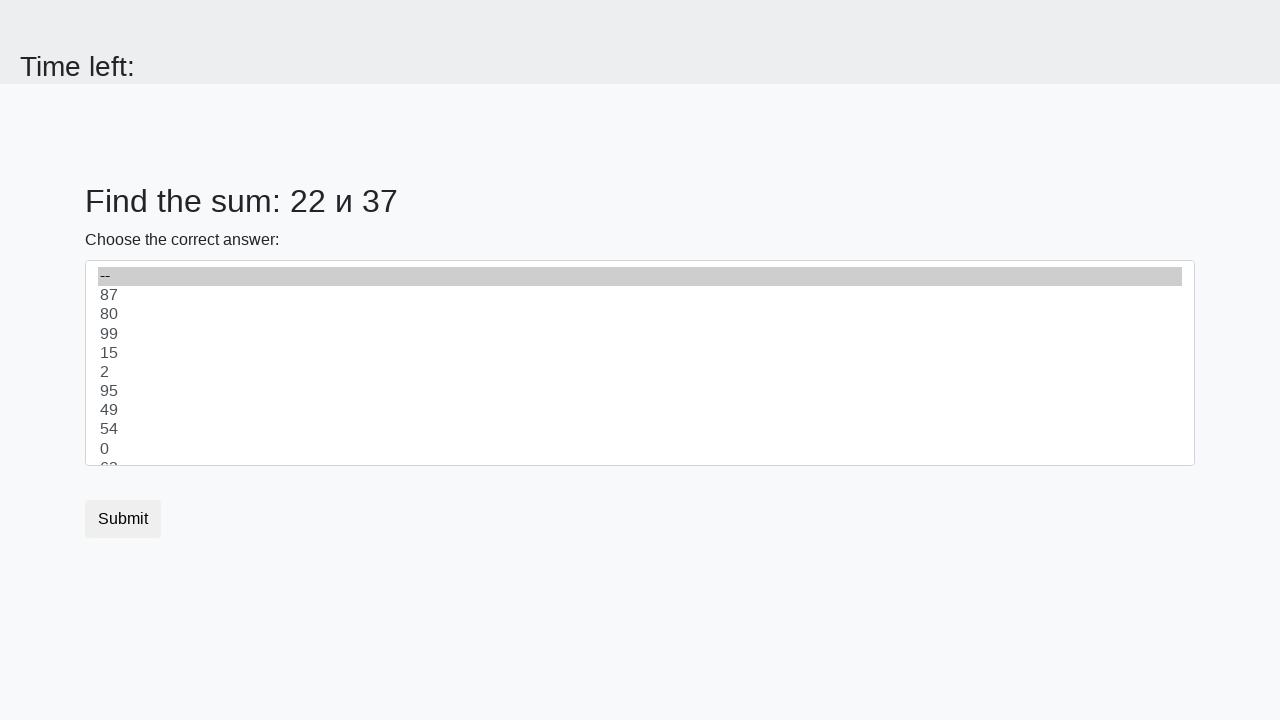

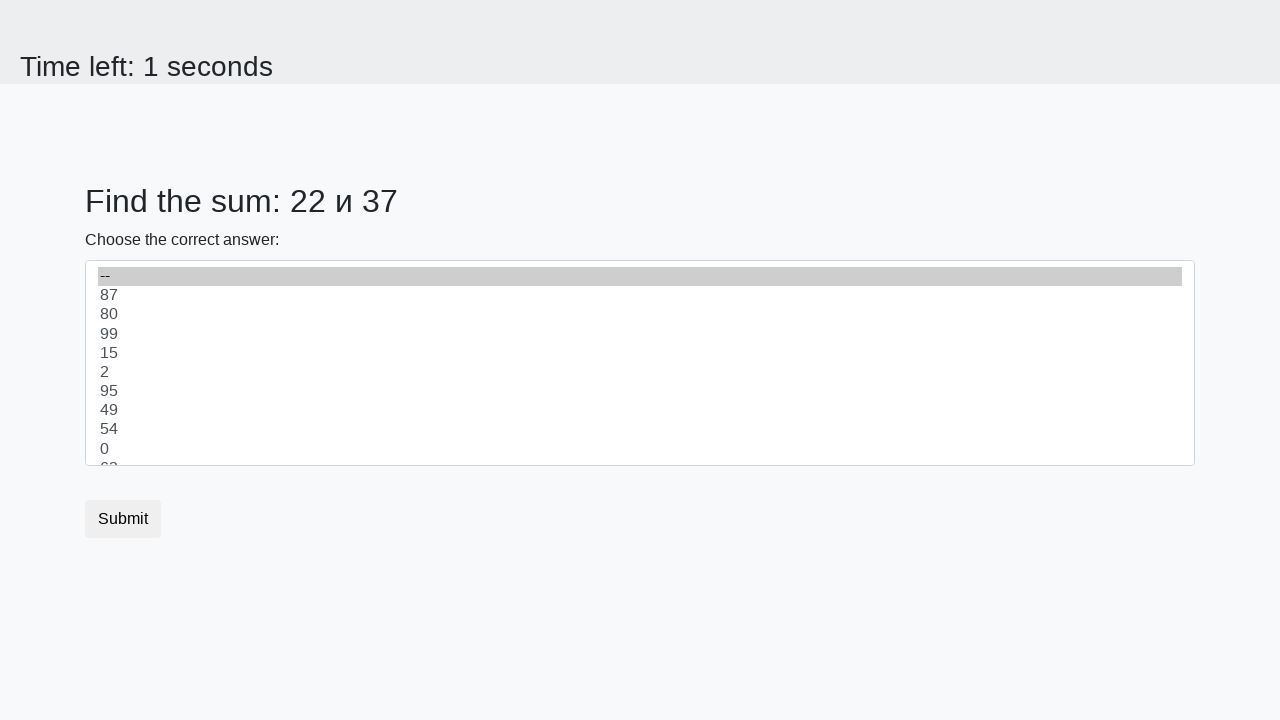